Tests an osteopath appointment booking interface by selecting a consultation type from a dropdown menu, viewing available time slots, and navigating to the next week's availability.

Starting URL: https://www.ubiclic.com/osteopathie/gresy-sur-aix/paulin-vincent-osteopathe

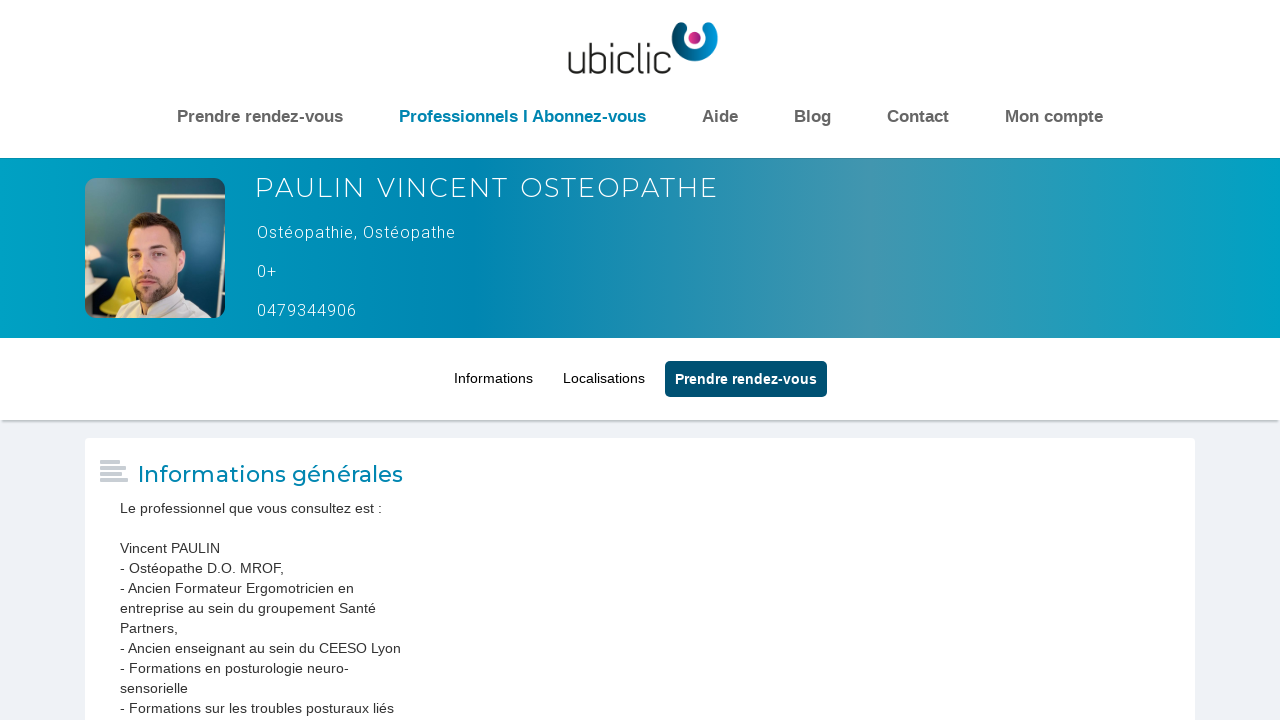

Appointment motif dropdown appeared on page
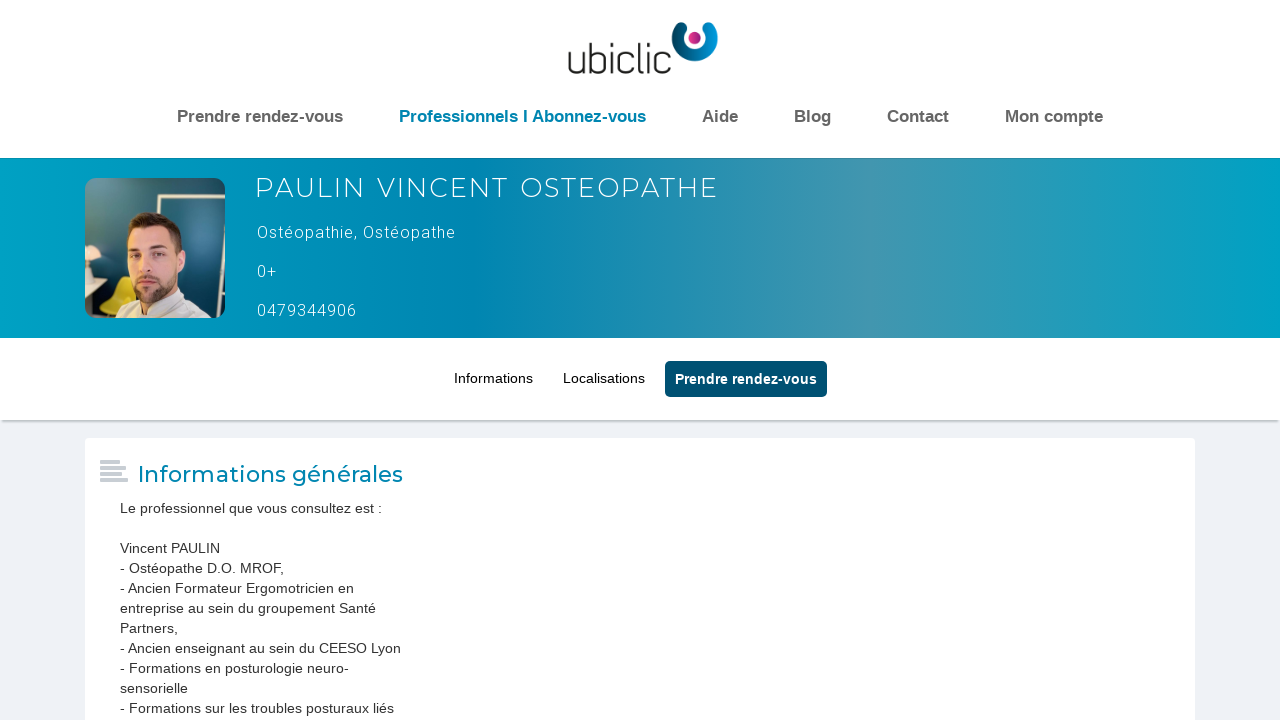

Selected 'Consultation M. Paulin Vincent' from dropdown menu on #owebagdispoprelmotif
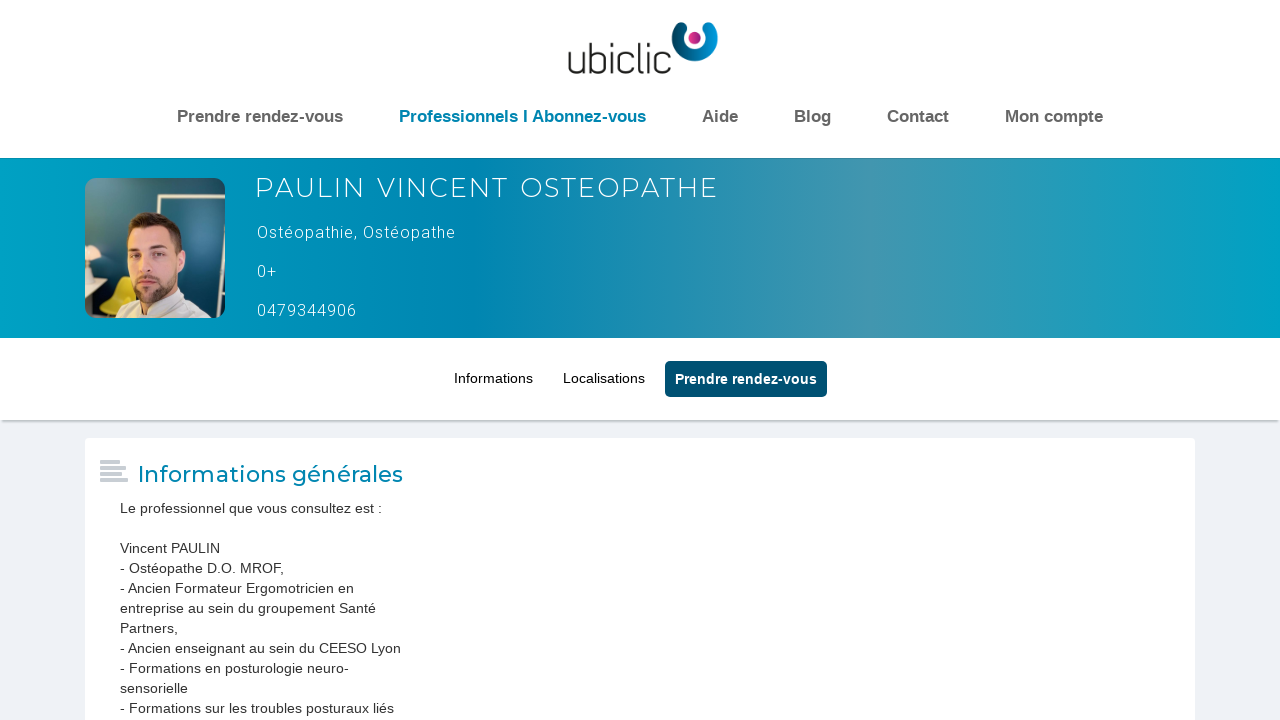

Waited 1000ms for time slots to load
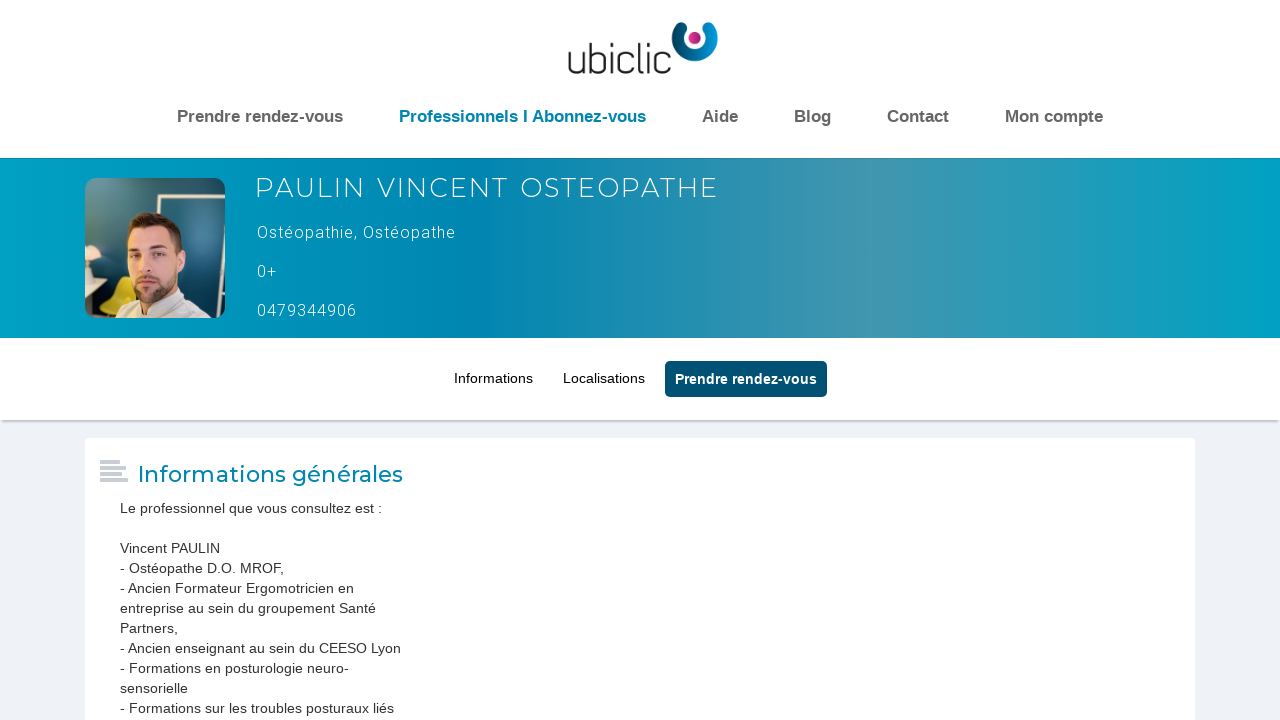

Available appointment slots appeared on page
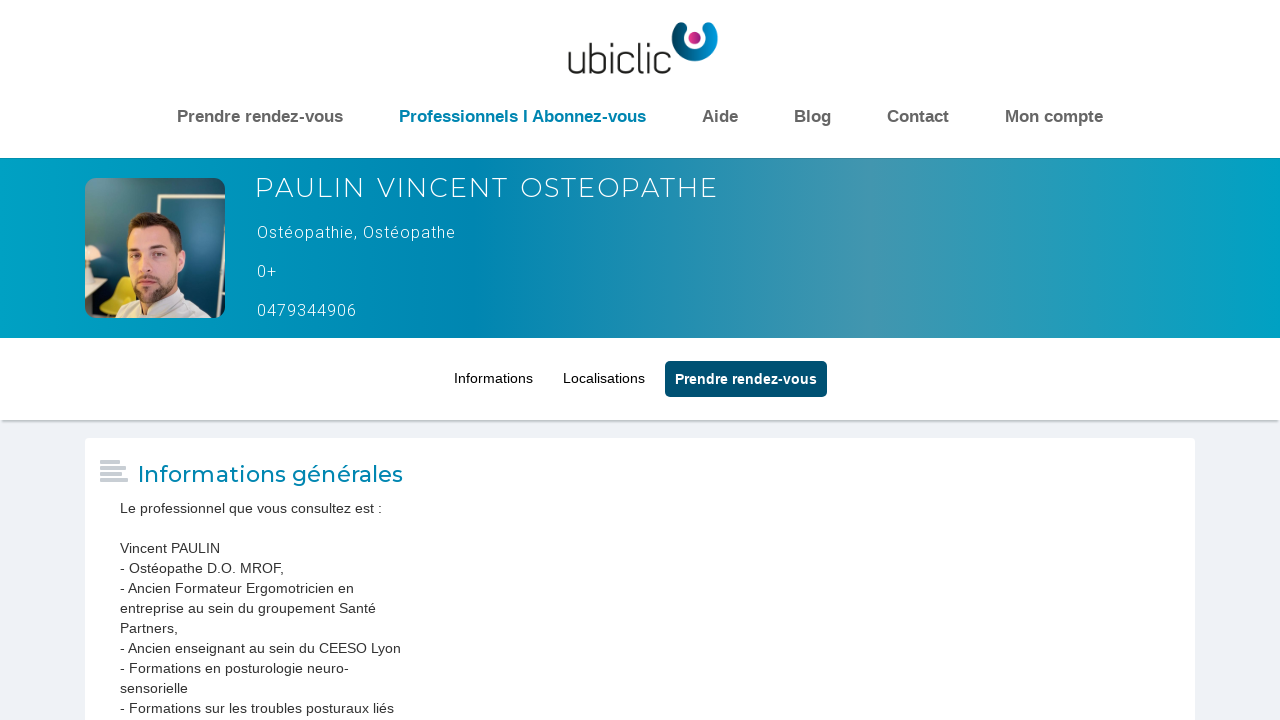

Clicked 'next week' navigation button at (1126, 360) on xpath=//*[@id="a_suiv"]
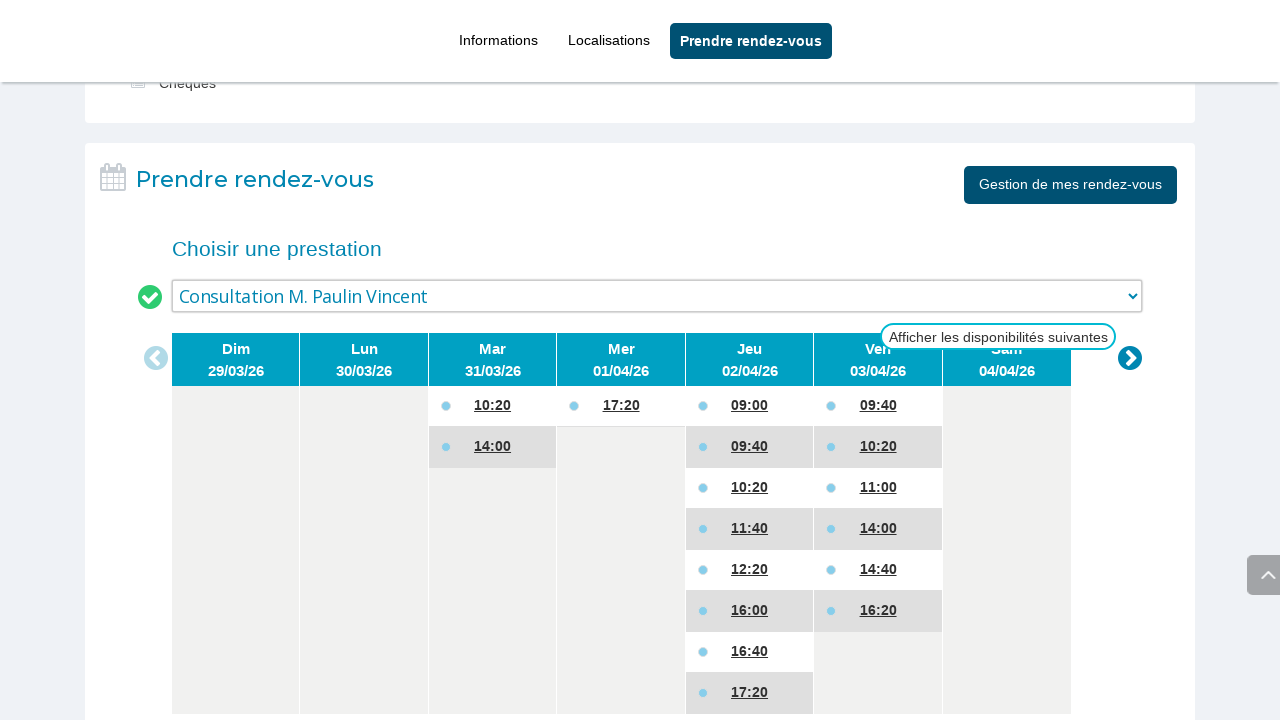

Waited 500ms for next week's slots to load
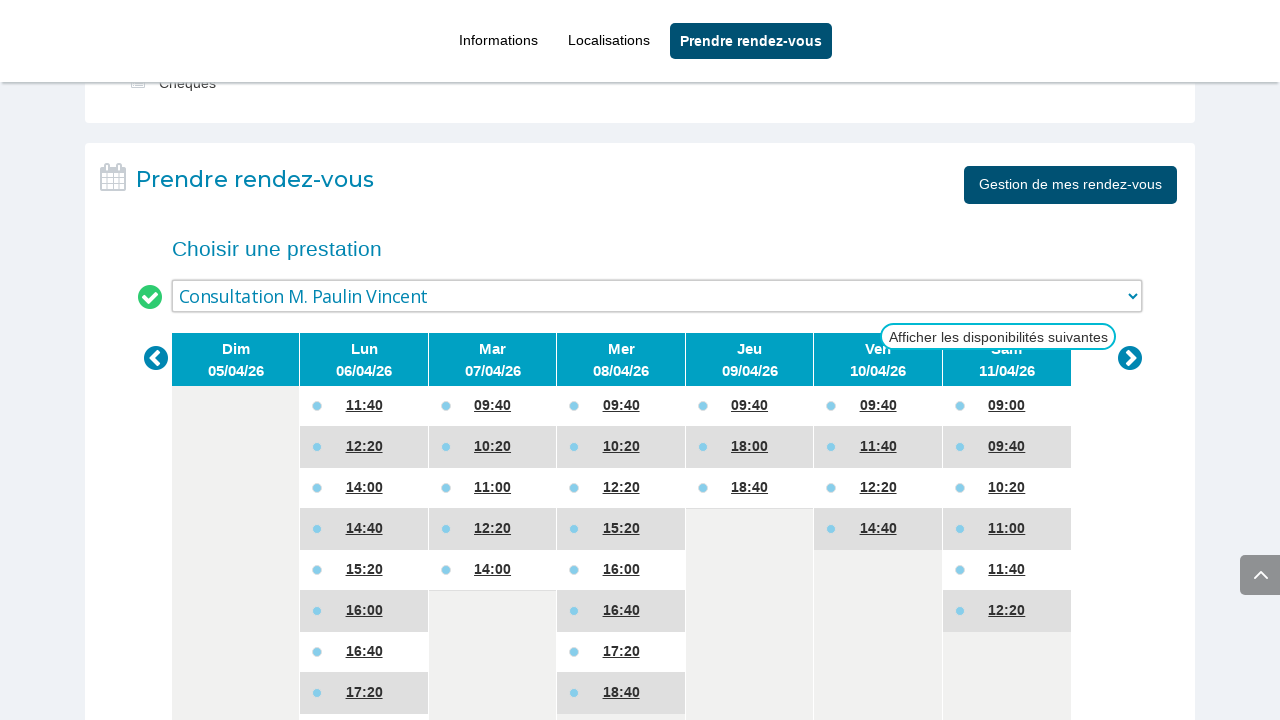

Verified available appointment slots are displayed for next week
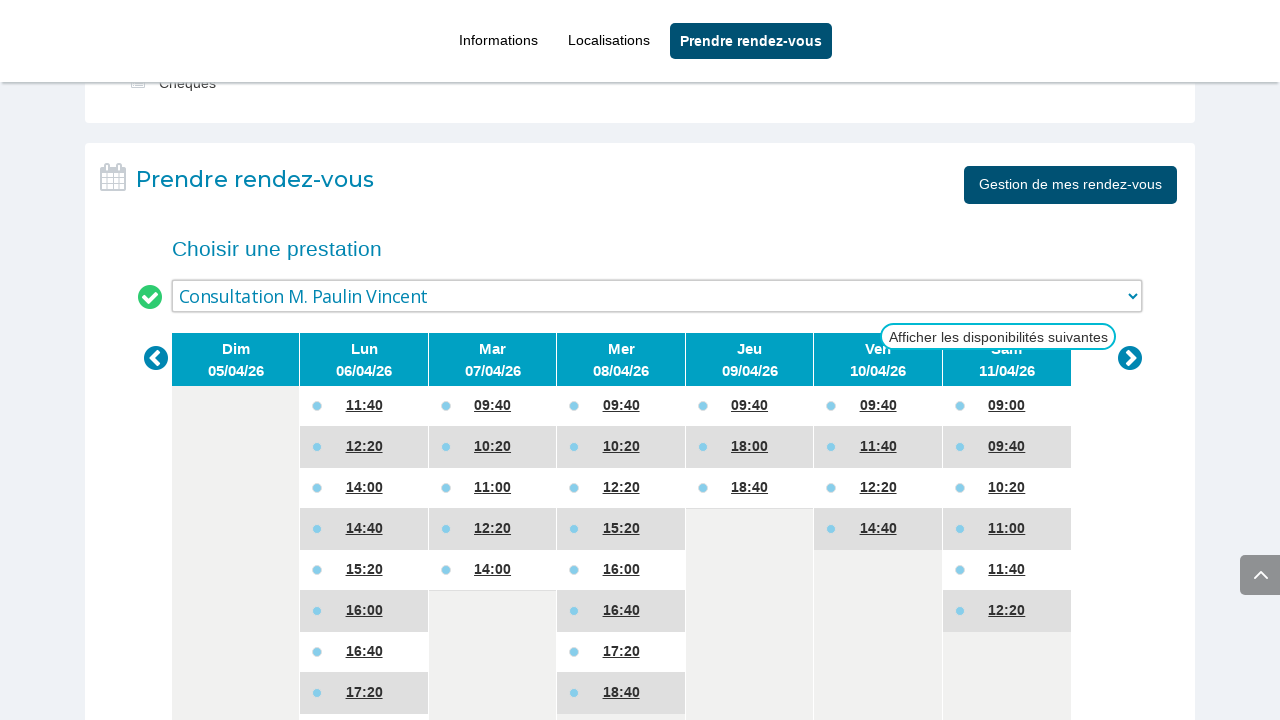

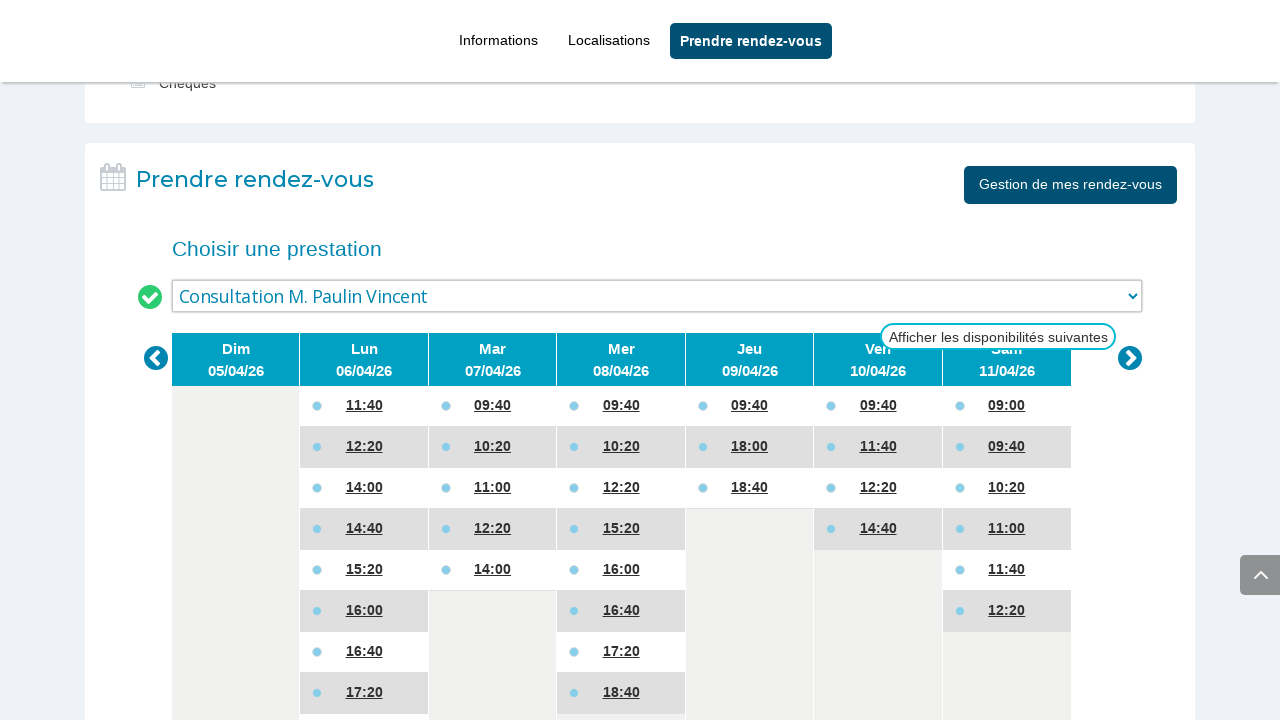